Tests flight booking form by selecting departure and destination cities from dropdowns, submitting the form, and verifying the results page displays correctly

Starting URL: https://blazedemo.com/

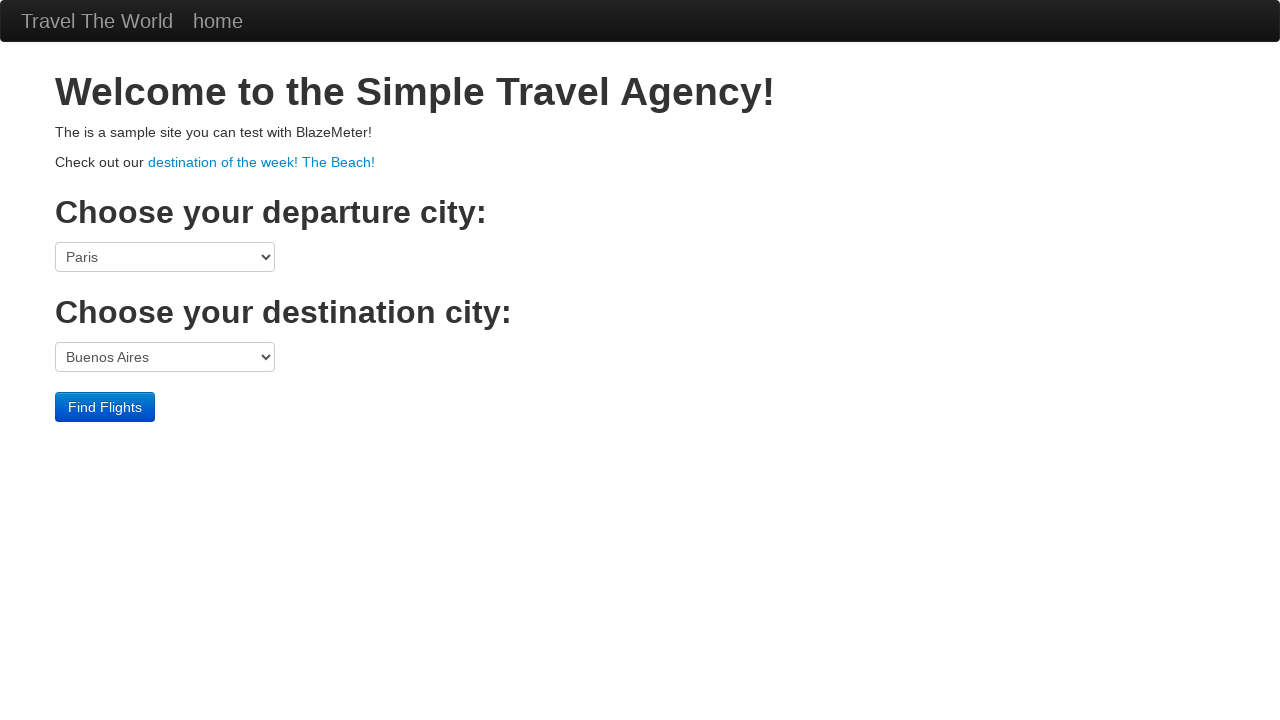

Selected Portland from departure city dropdown on (//select[@class='form-inline'])[1]
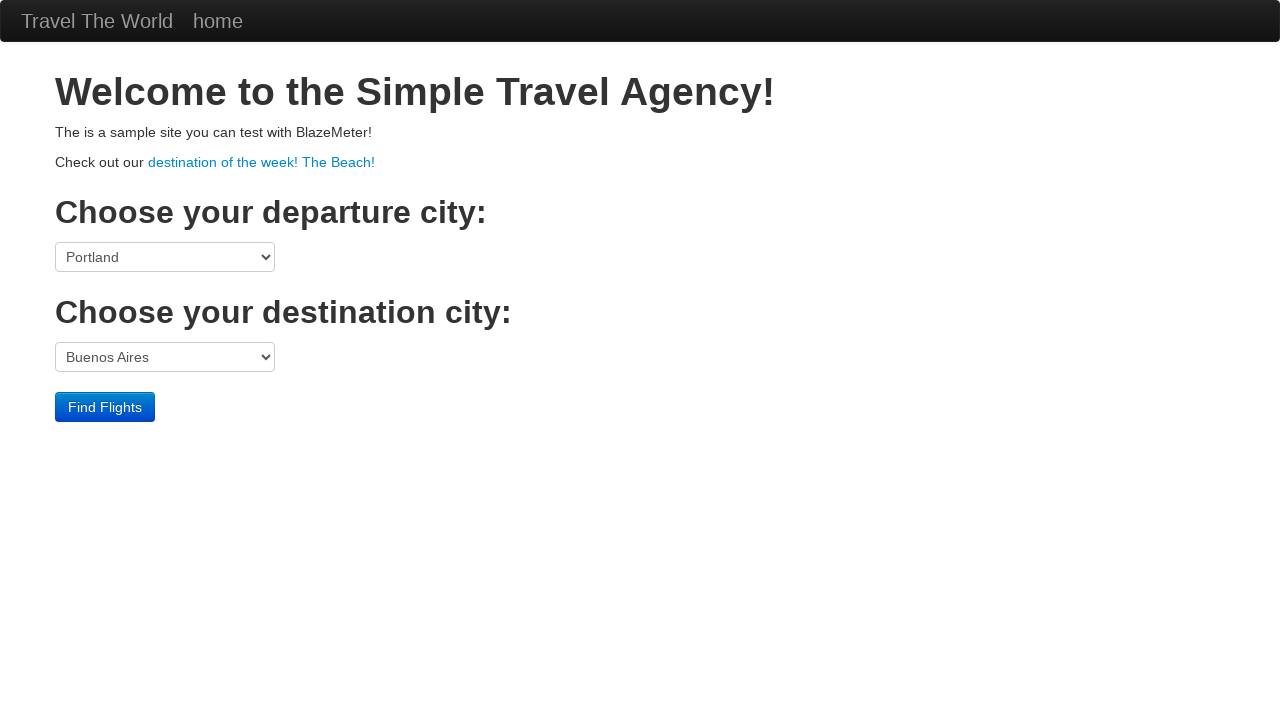

Selected Dublin from destination city dropdown on (//select[@class='form-inline'])[2]
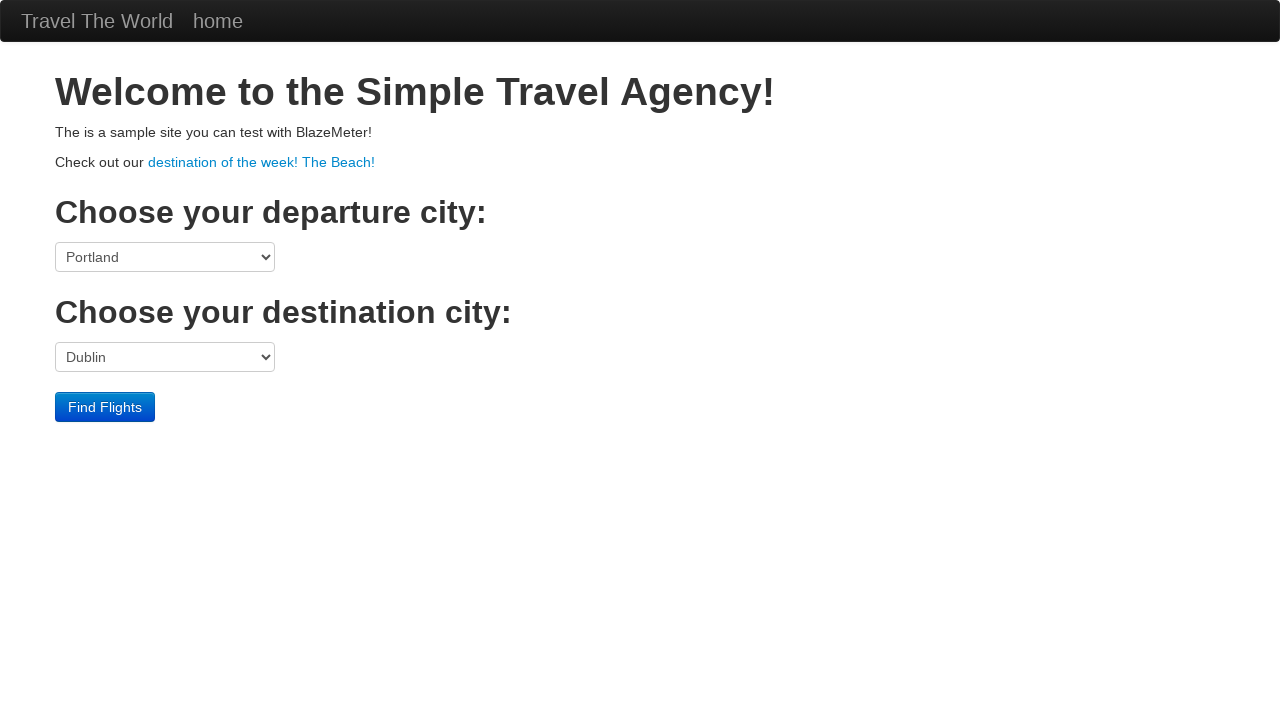

Clicked Find Flights button to submit form at (105, 407) on xpath=//input[@class='btn btn-primary']
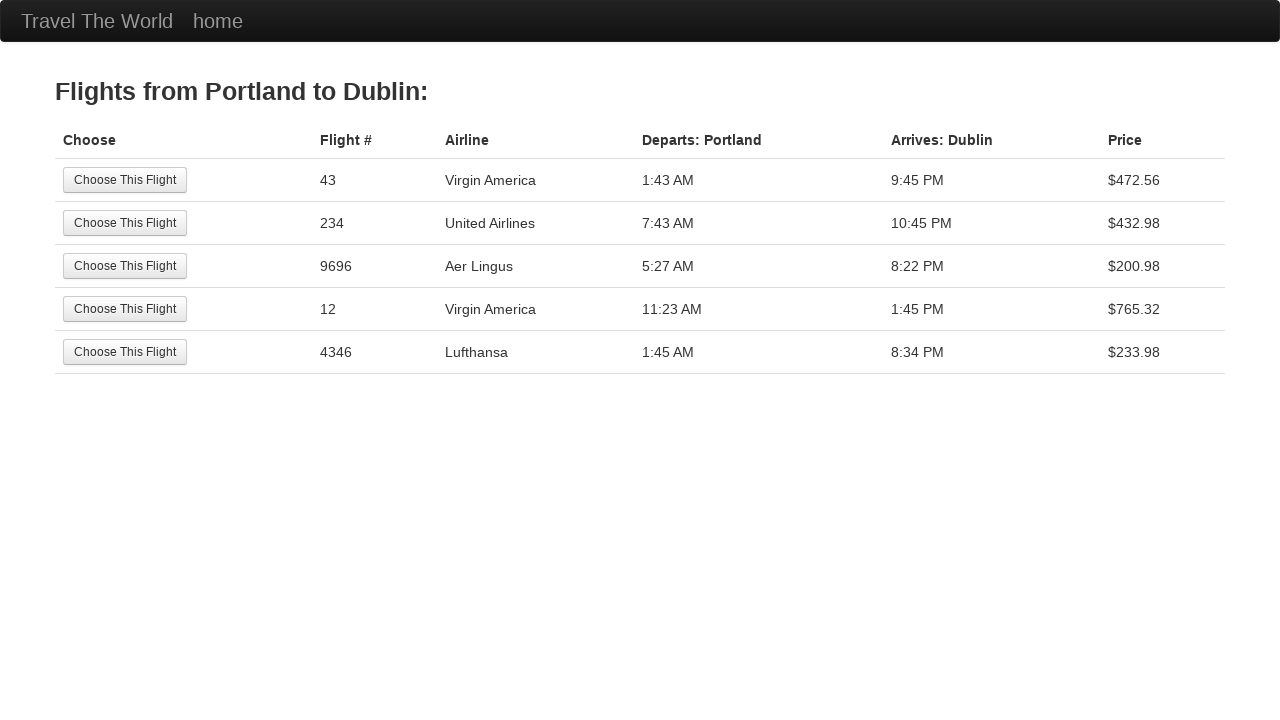

Flight results table loaded on results page
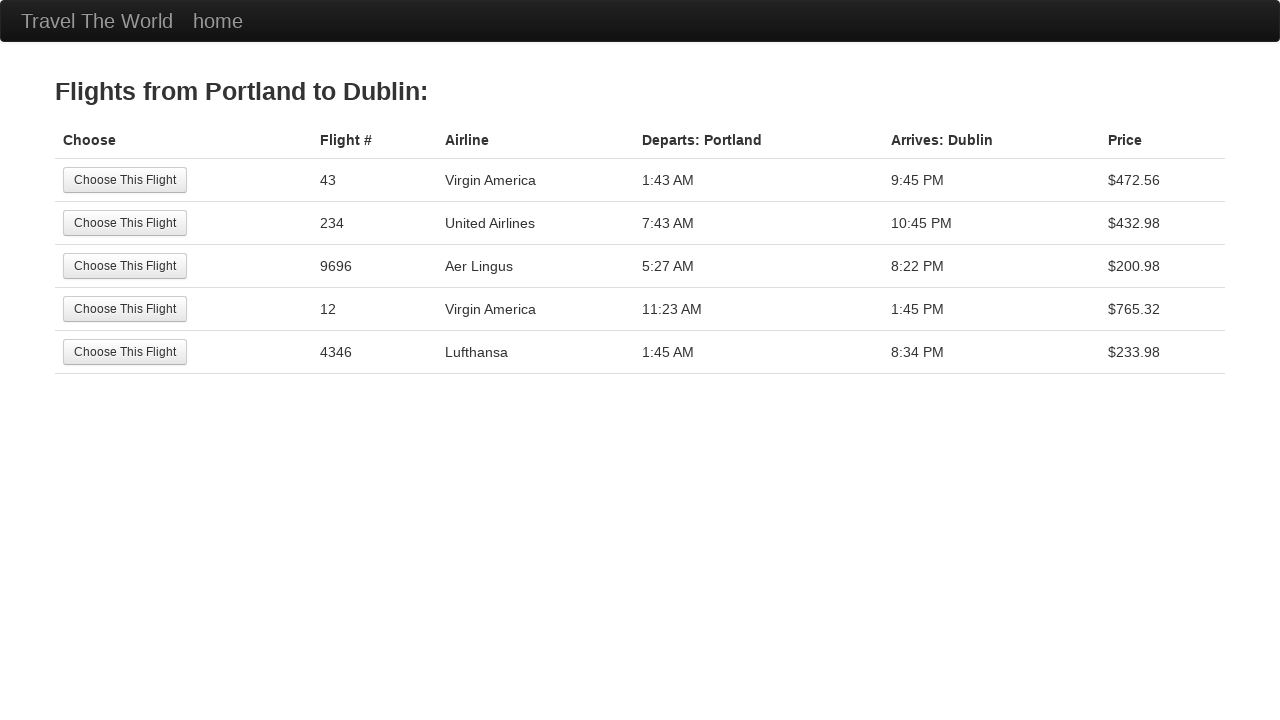

Retrieved page header text to verify results
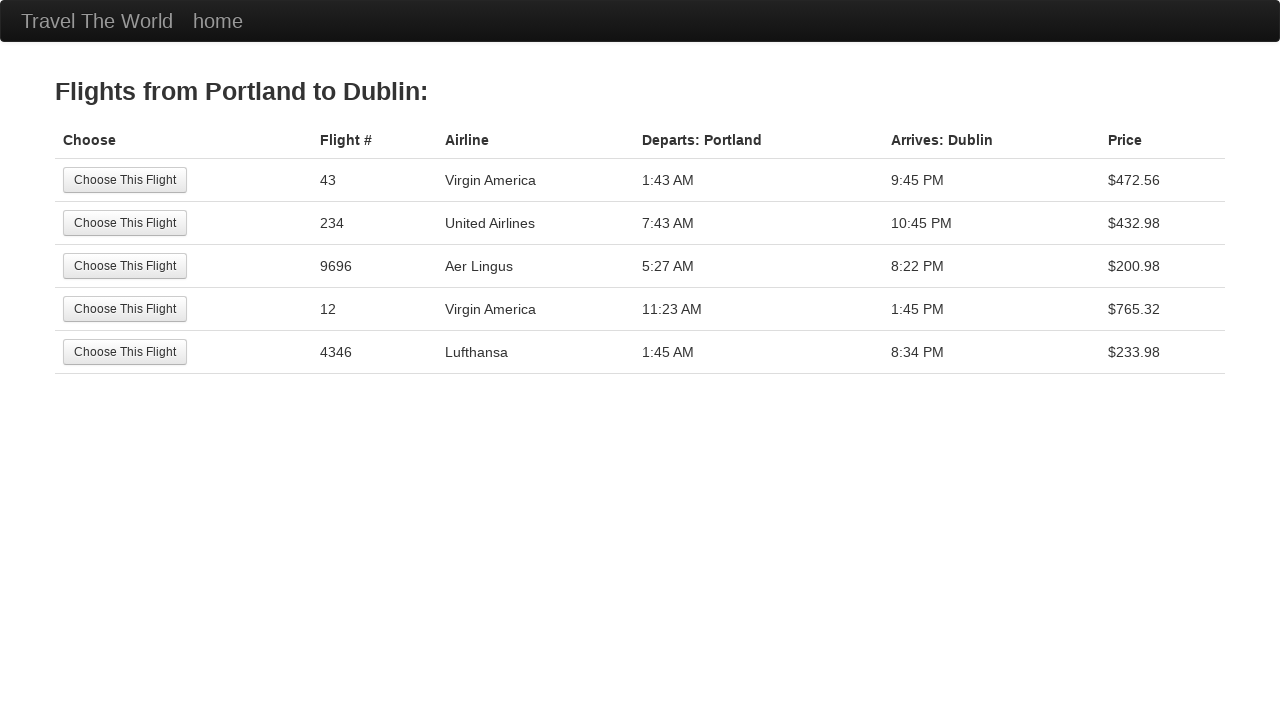

Verified page header contains 'Flights from Portland to Dublin:'
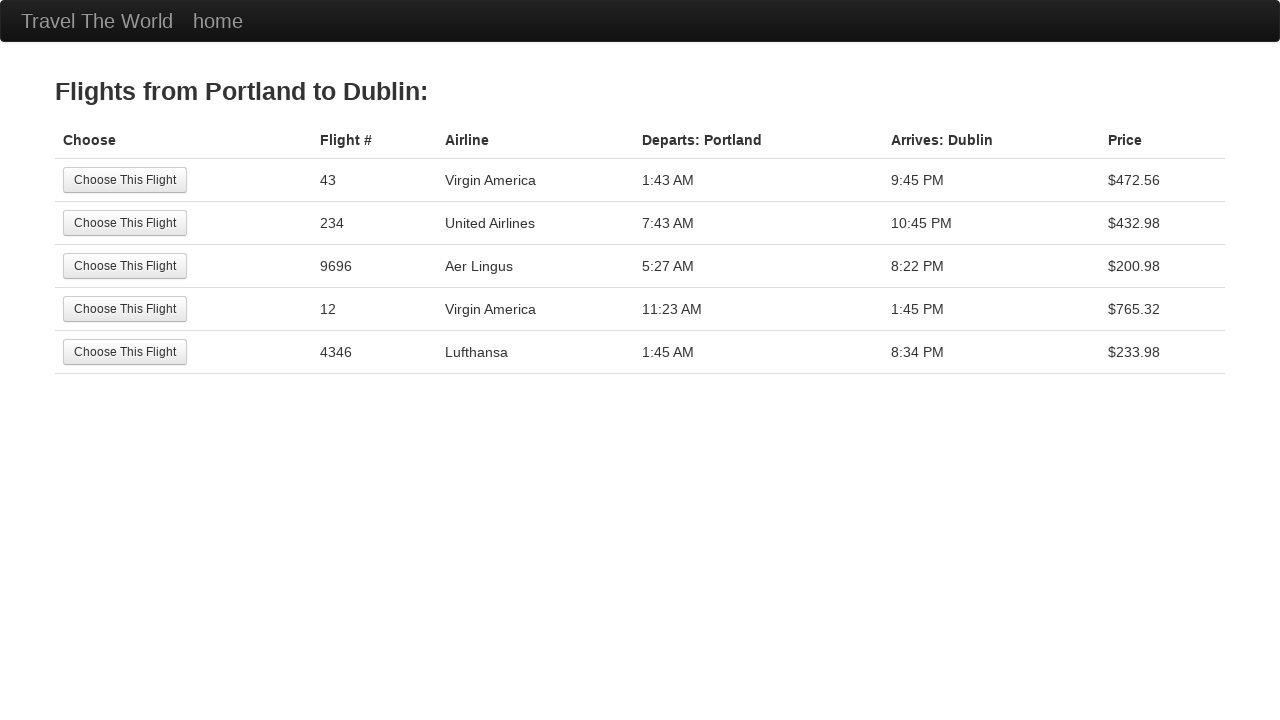

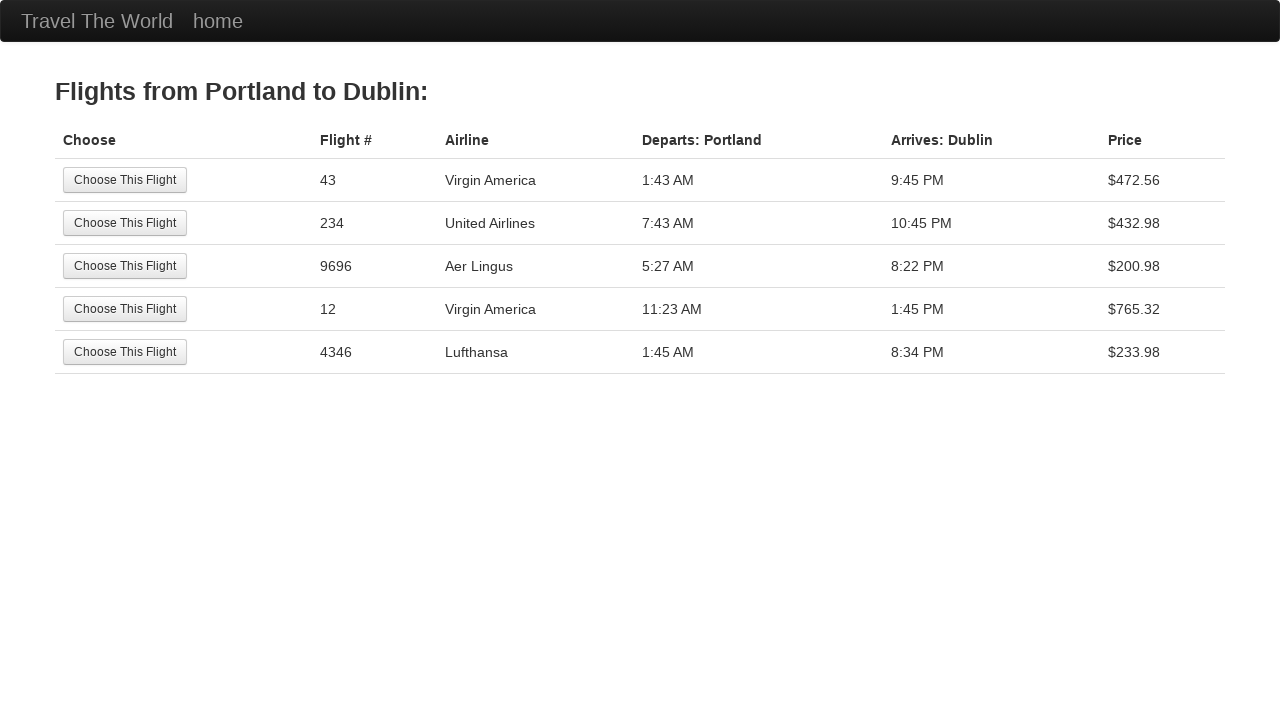